Tests prompt alert functionality by triggering a prompt alert, entering text, and accepting it

Starting URL: https://demoqa.com/alerts

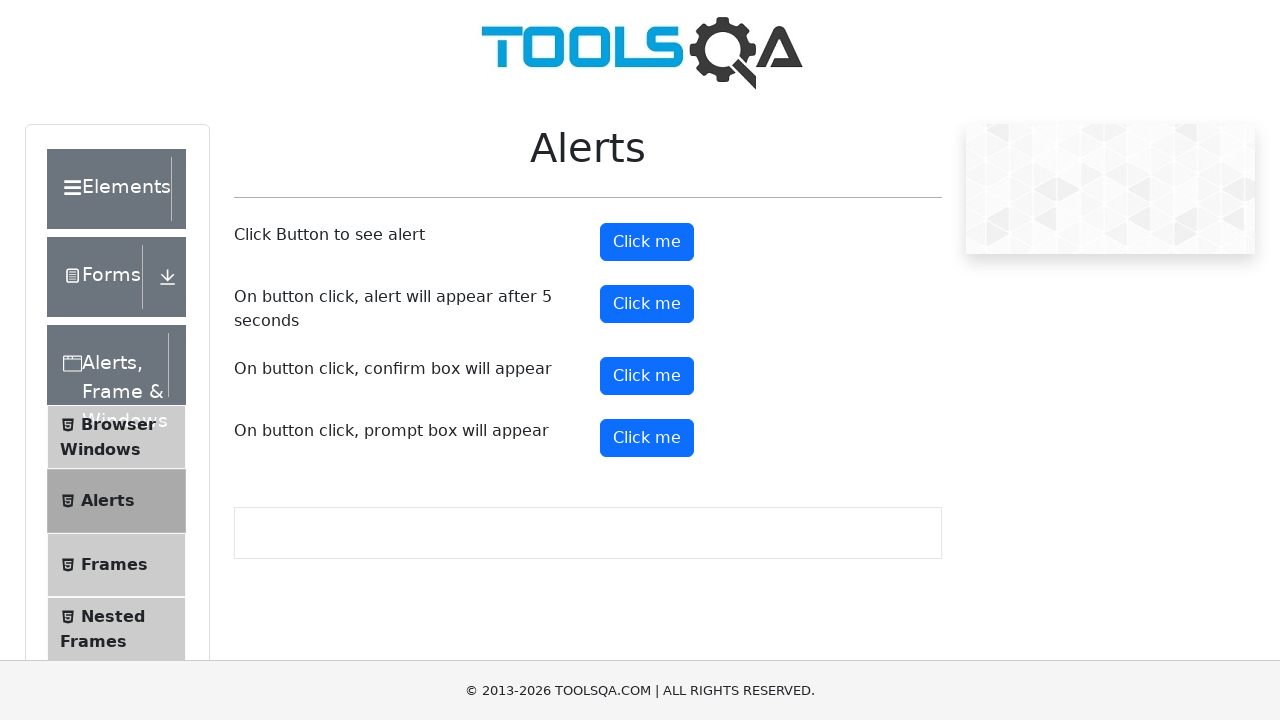

Scrolled down 200 pixels to ensure prompt button is visible
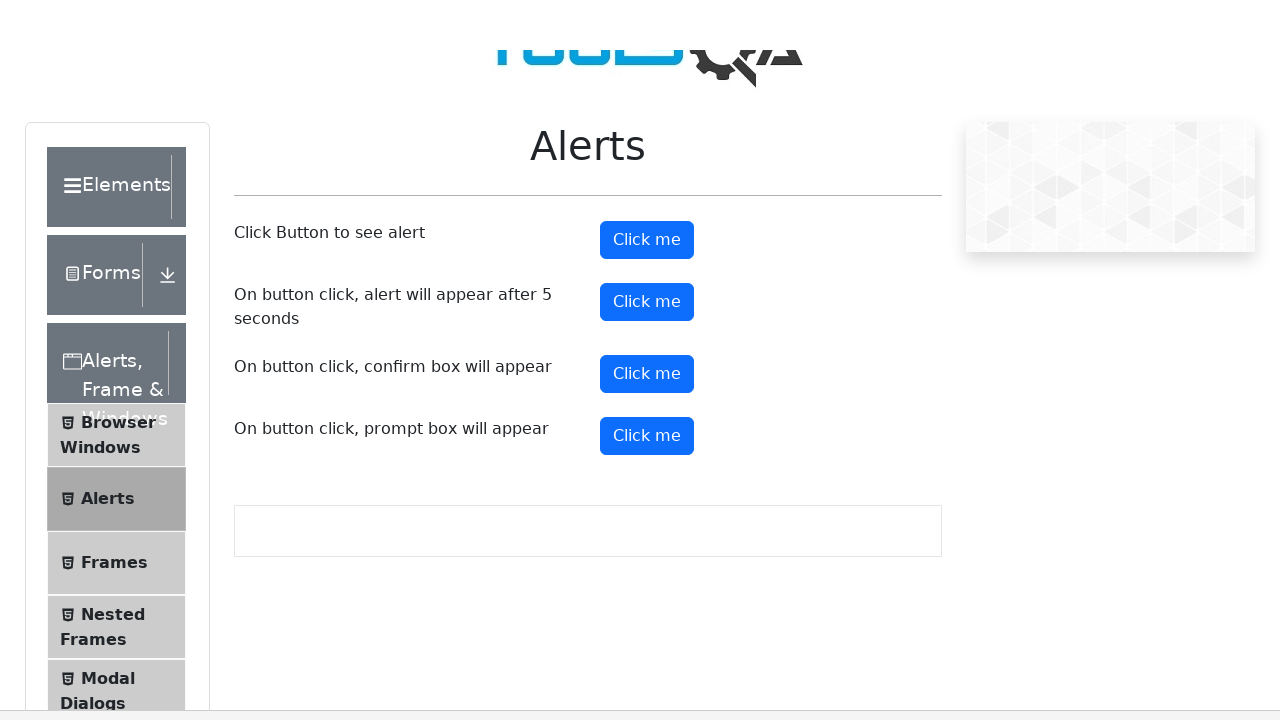

Clicked the prompt alert button at (647, 238) on #promtButton
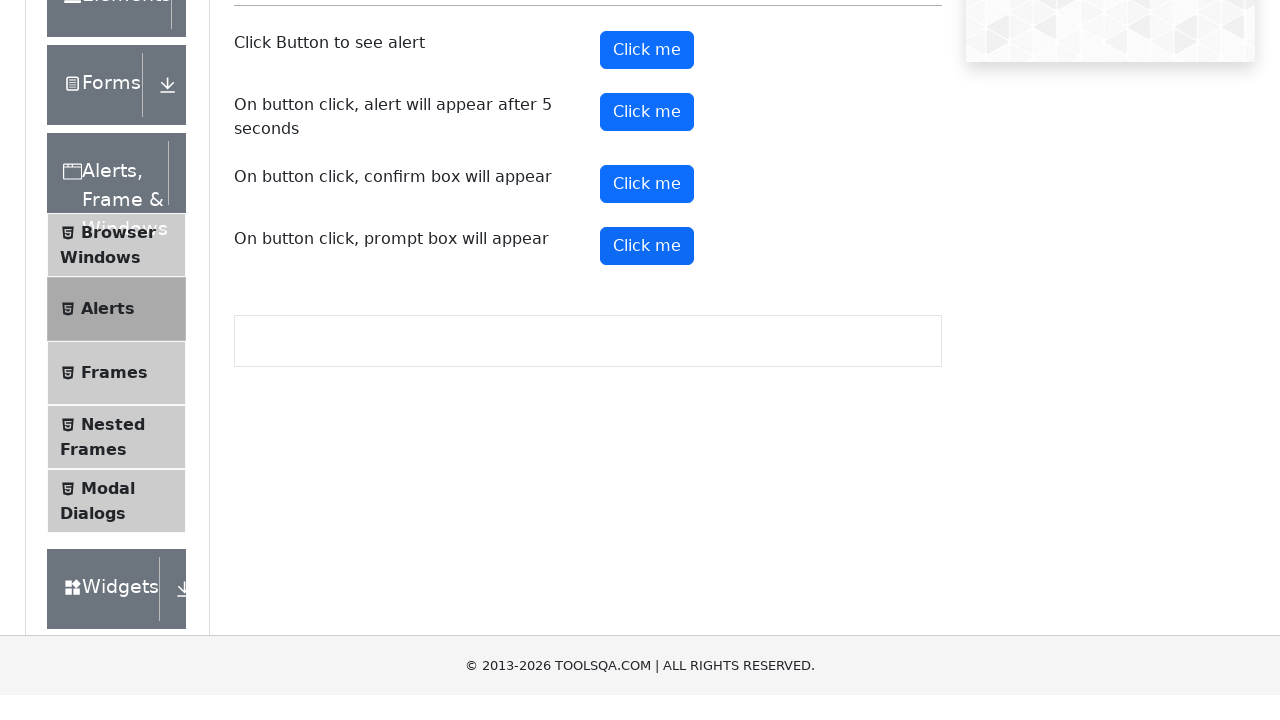

Set up dialog handler to accept prompt with text 'selenium for Deloitte'
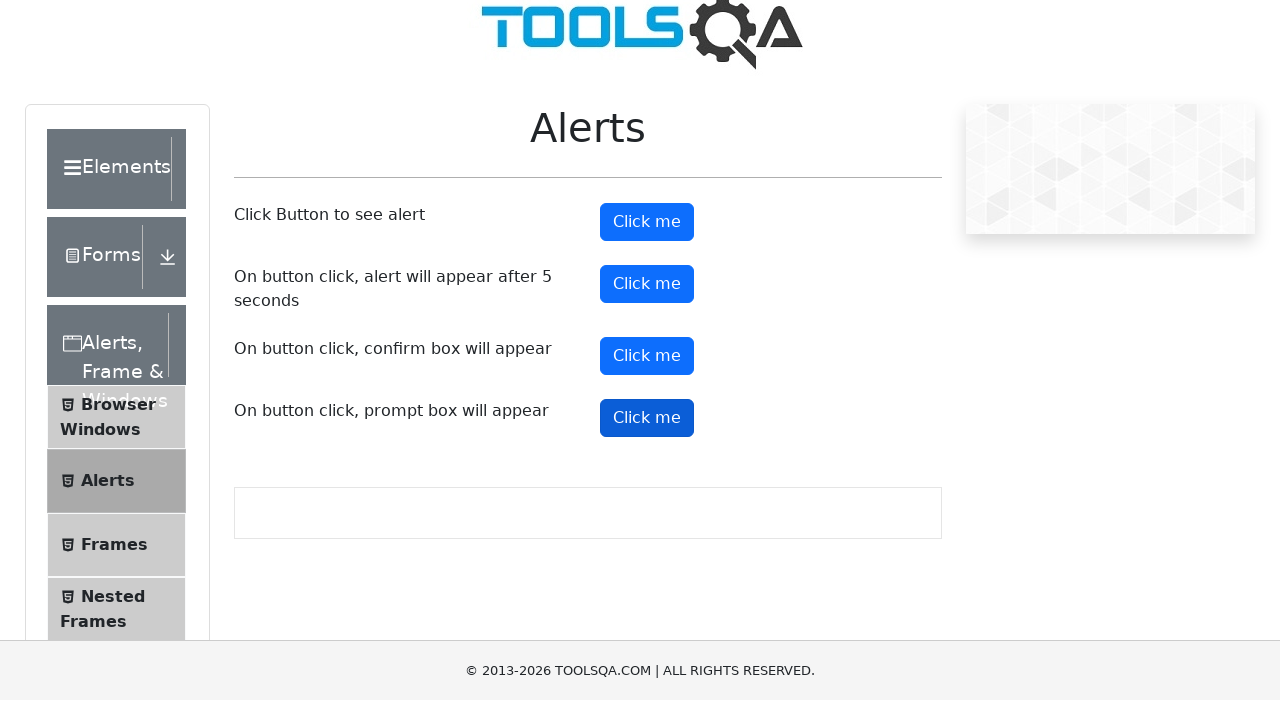

Clicked prompt button again to trigger the dialog at (647, 438) on #promtButton
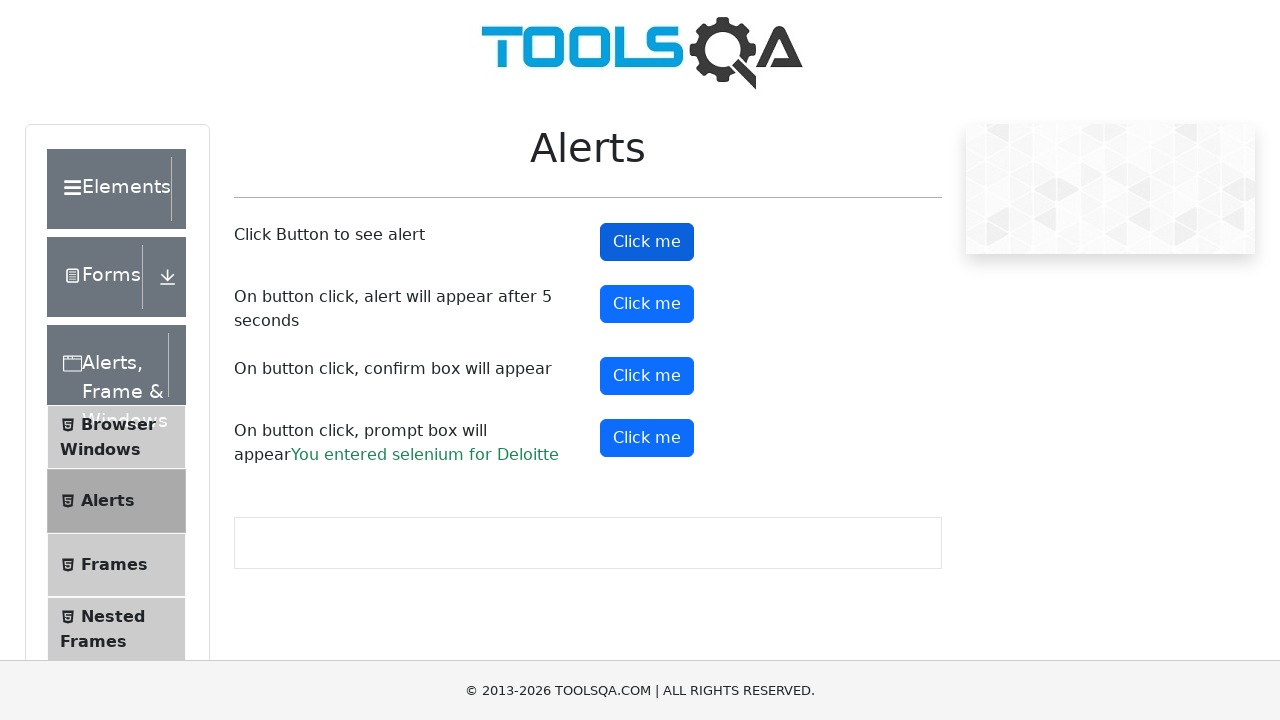

Waited 1 second for dialog to be handled and processed
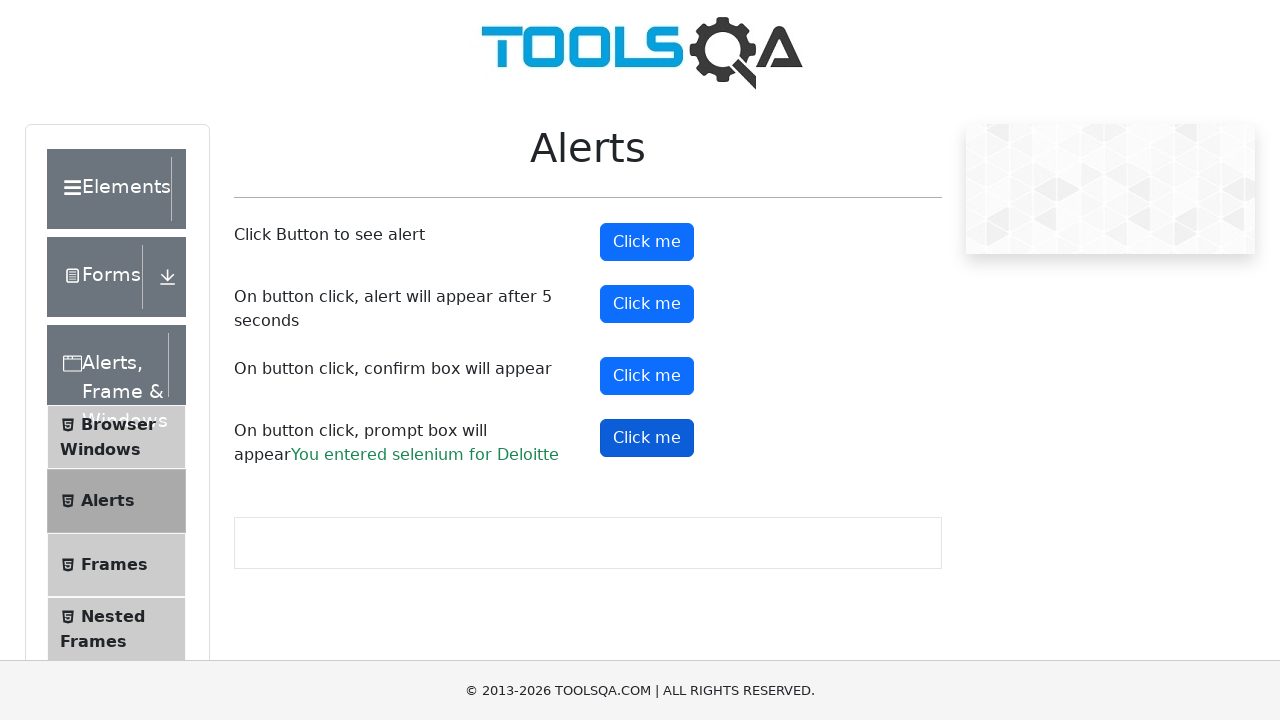

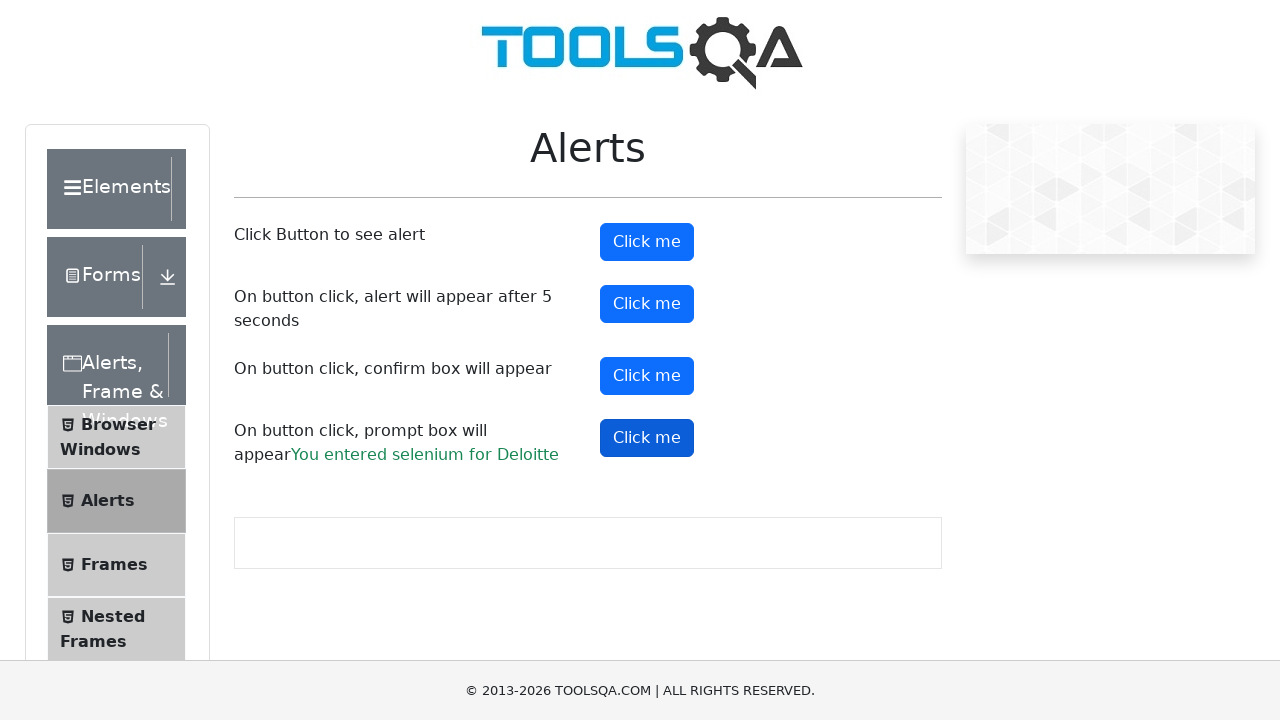